Tests sending a SPACE key press to an input element and verifies that the page displays the correct key press result.

Starting URL: http://the-internet.herokuapp.com/key_presses

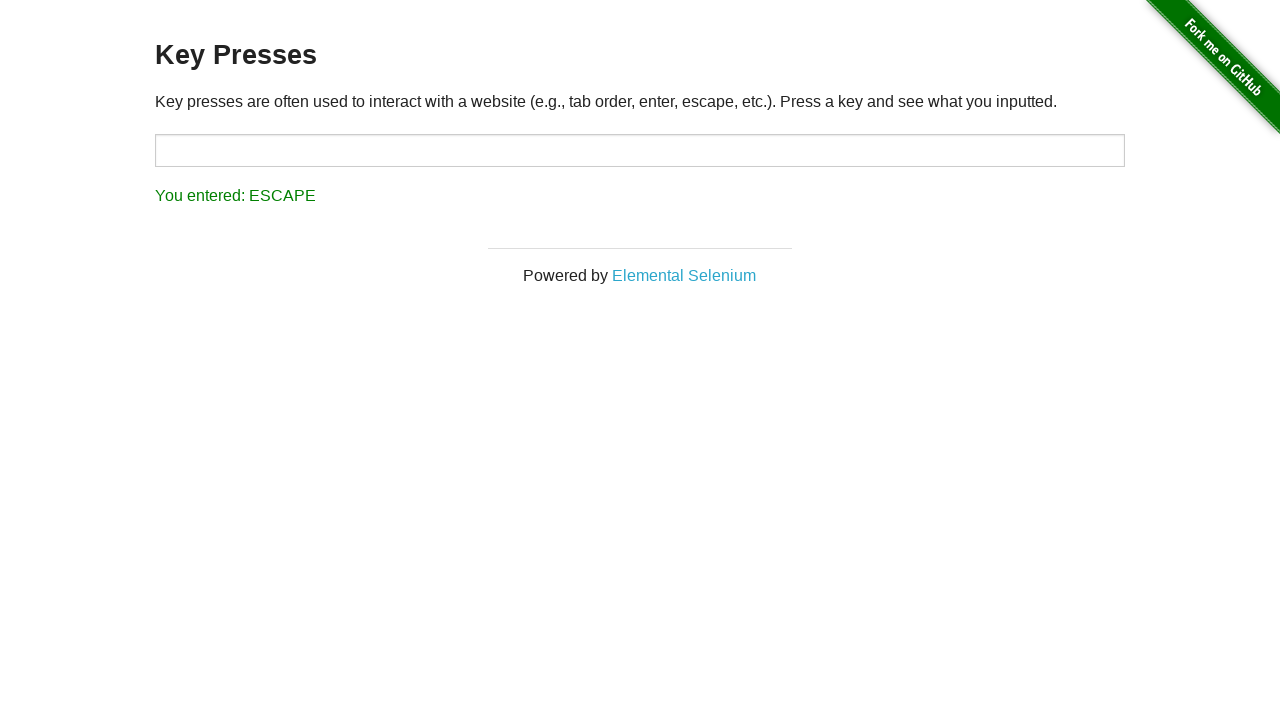

Pressed SPACE key on target input element on #target
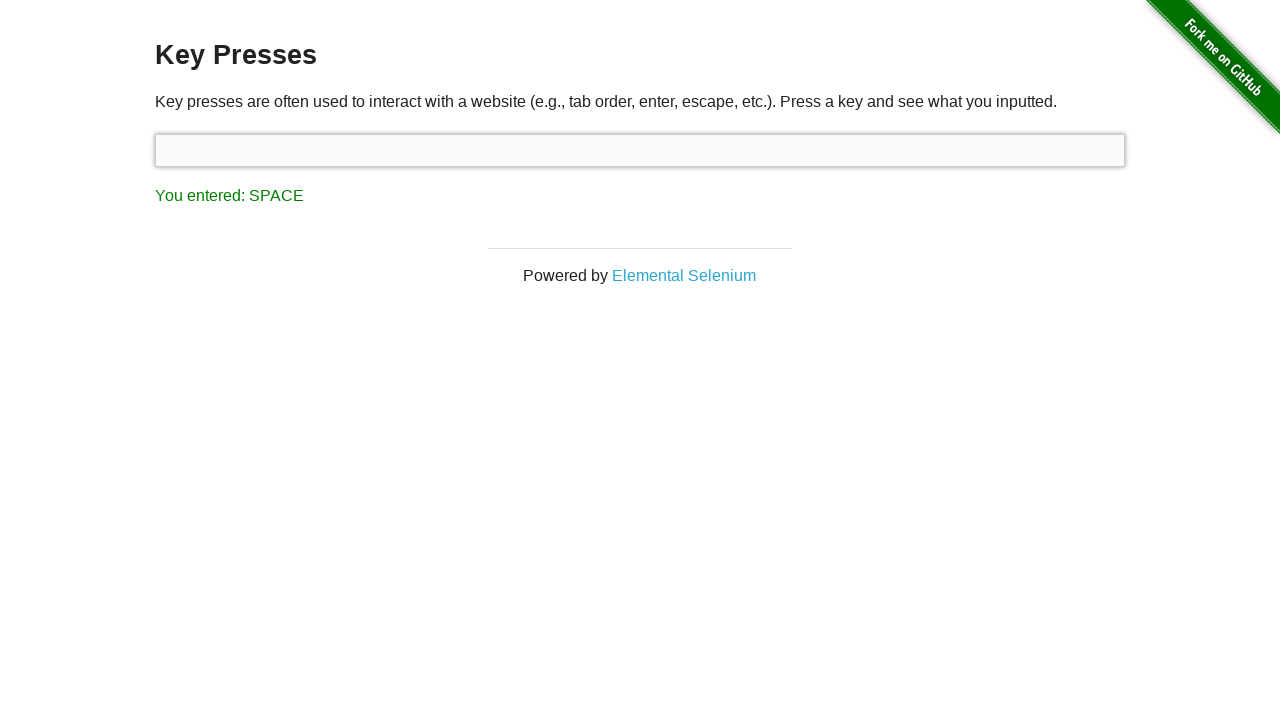

Result element loaded after SPACE key press
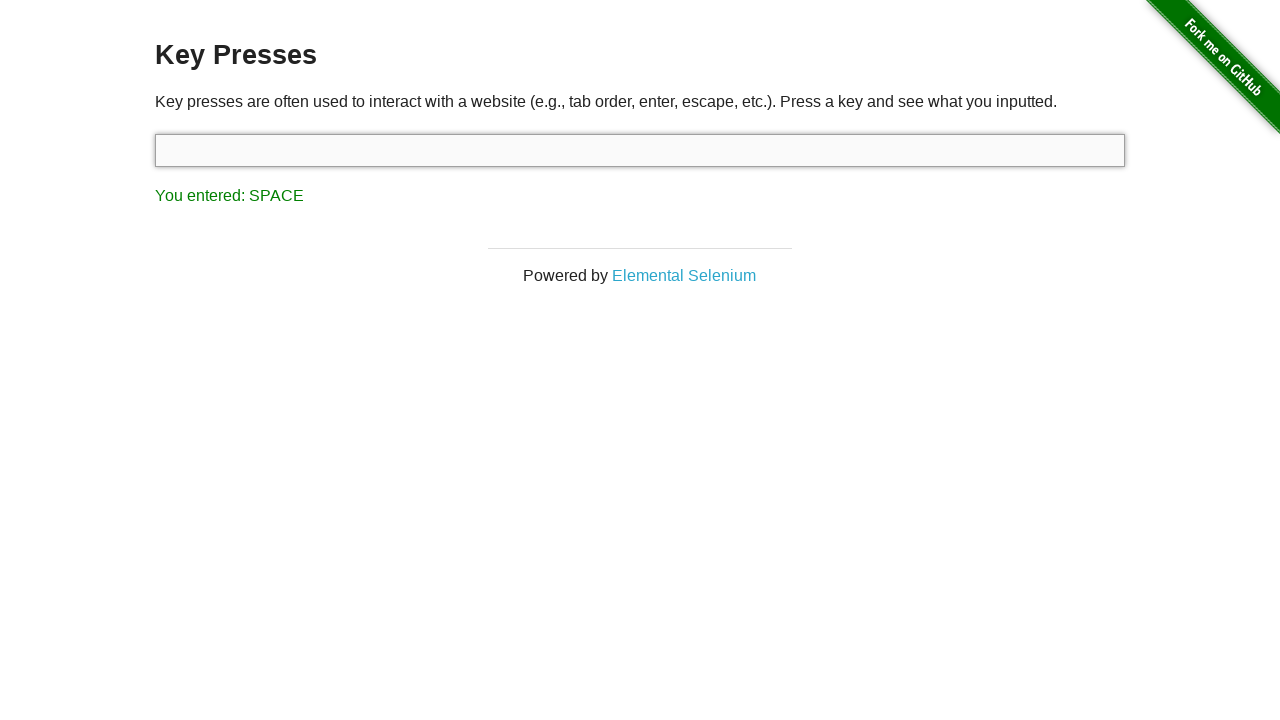

Retrieved result text content
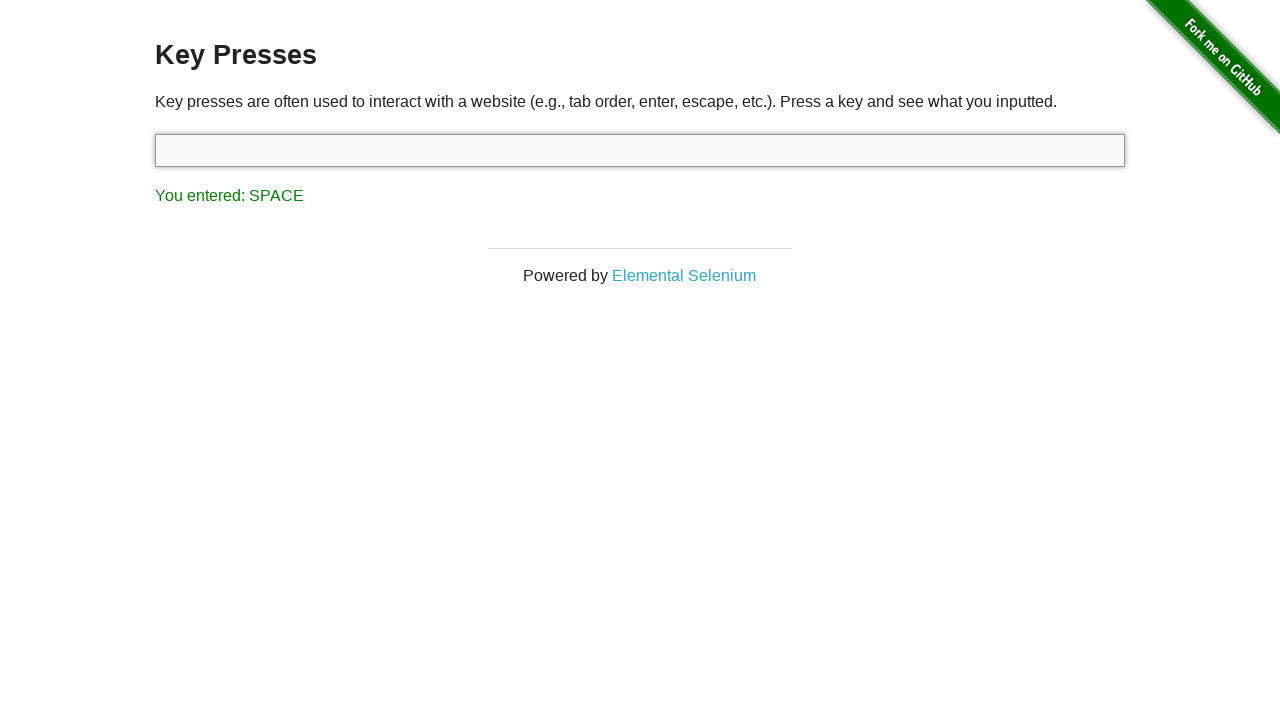

Verified result text matches expected 'You entered: SPACE'
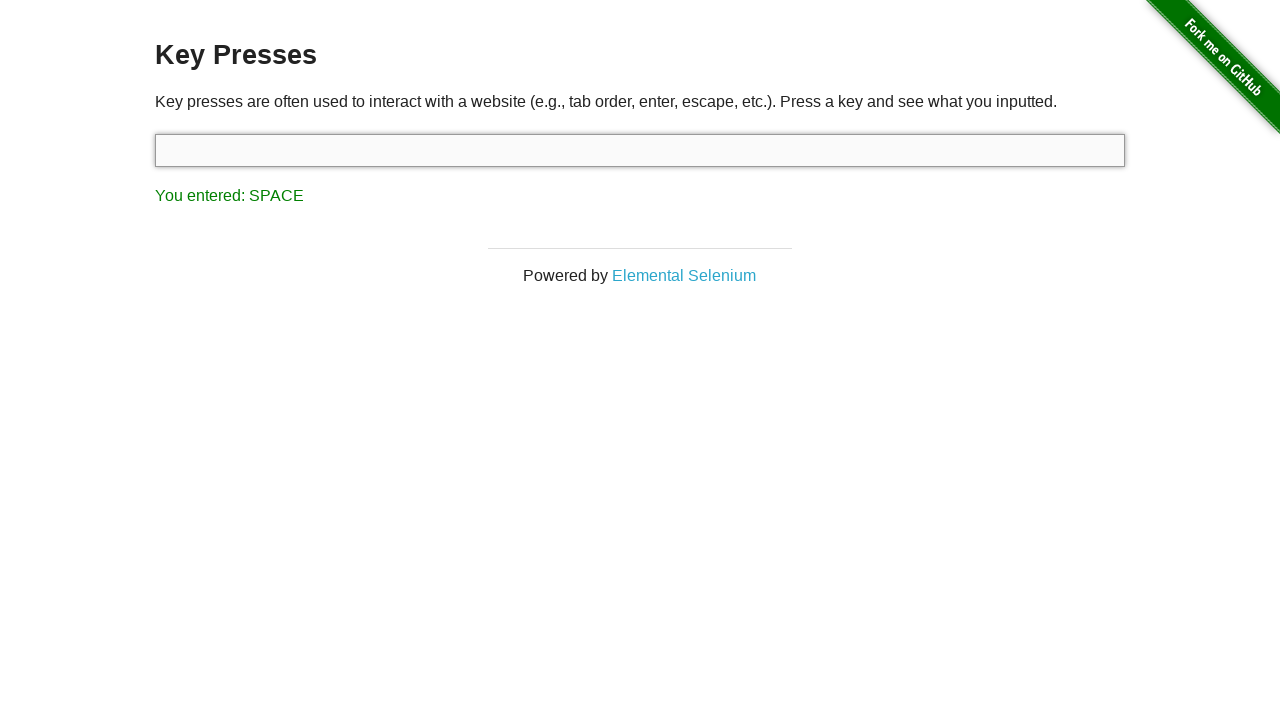

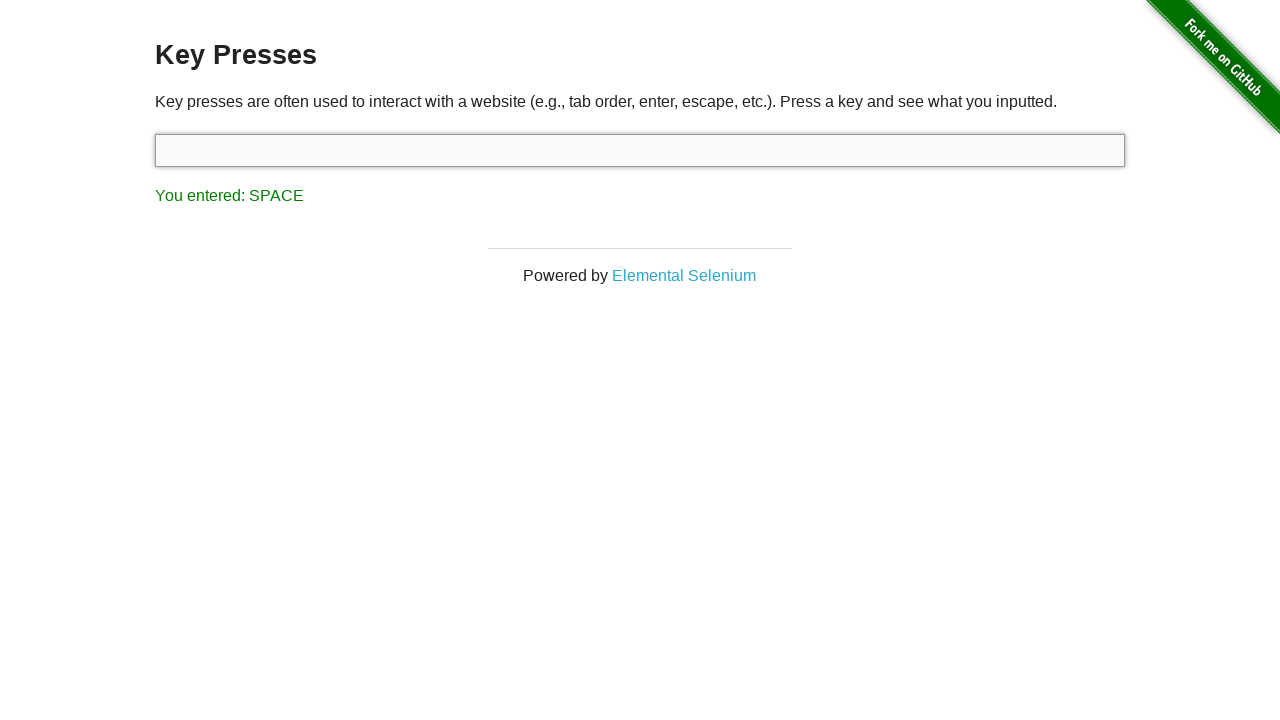